Tests autocomplete functionality by typing a character and selecting an option using arrow keys

Starting URL: https://demoqa.com/auto-complete

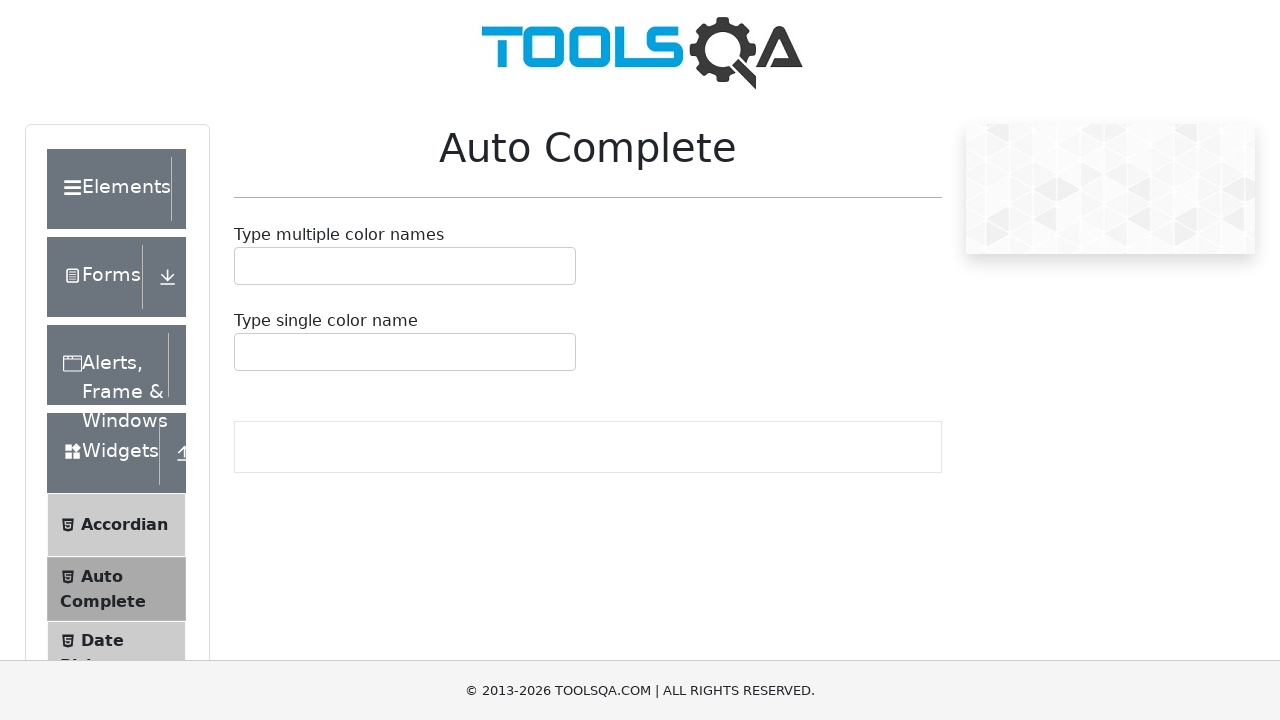

Clicked on the autocomplete input field at (405, 352) on #autoCompleteSingleContainer
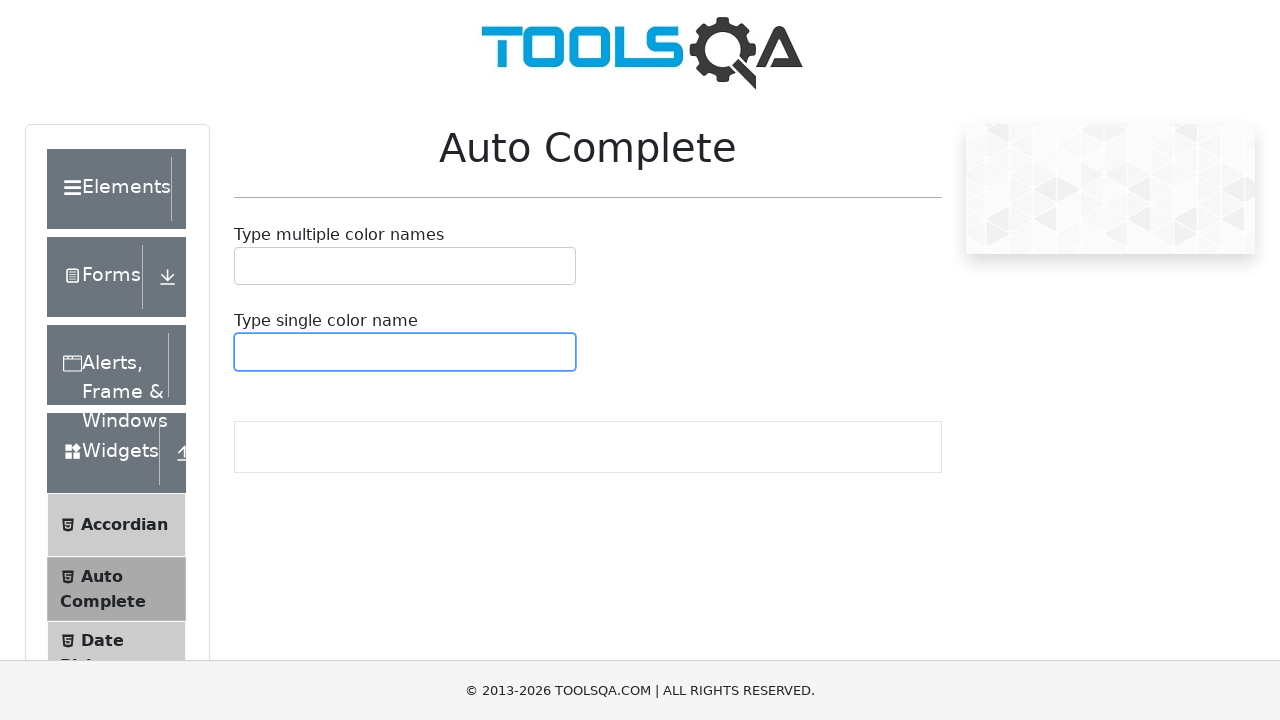

Typed 'i' to trigger autocomplete suggestions on #autoCompleteSingleContainer
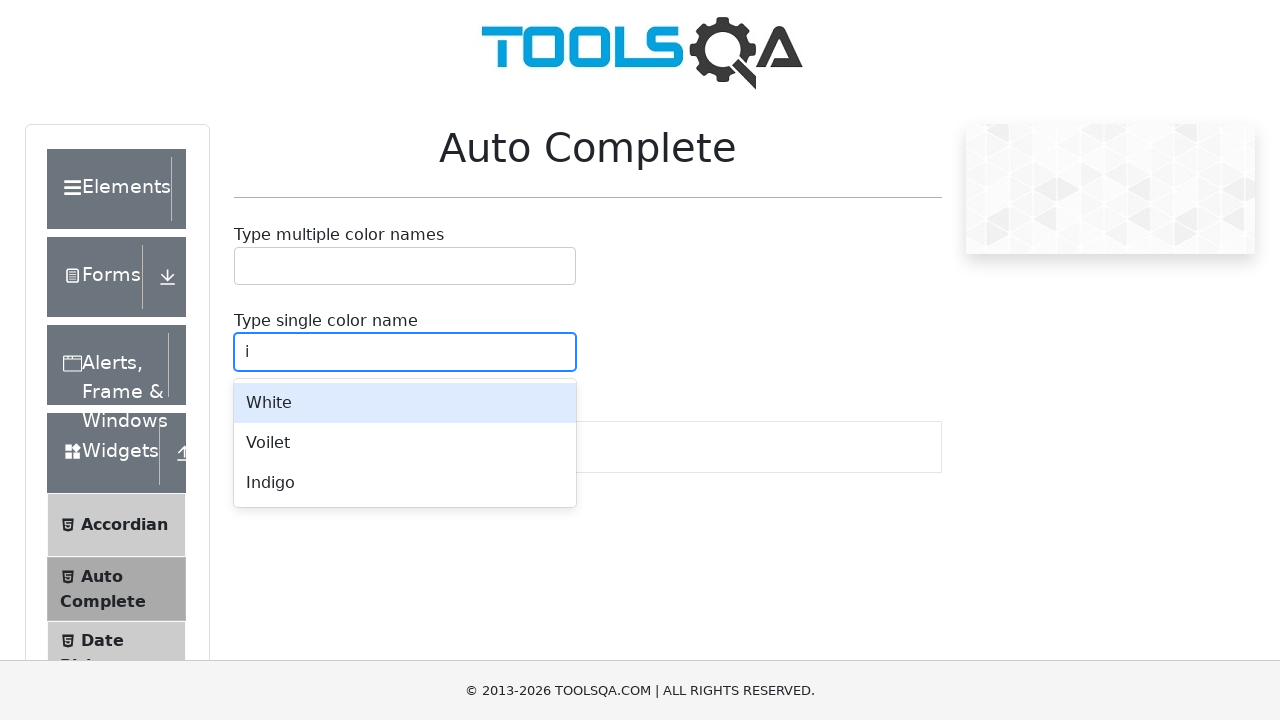

Waited 1000ms for autocomplete suggestions to appear
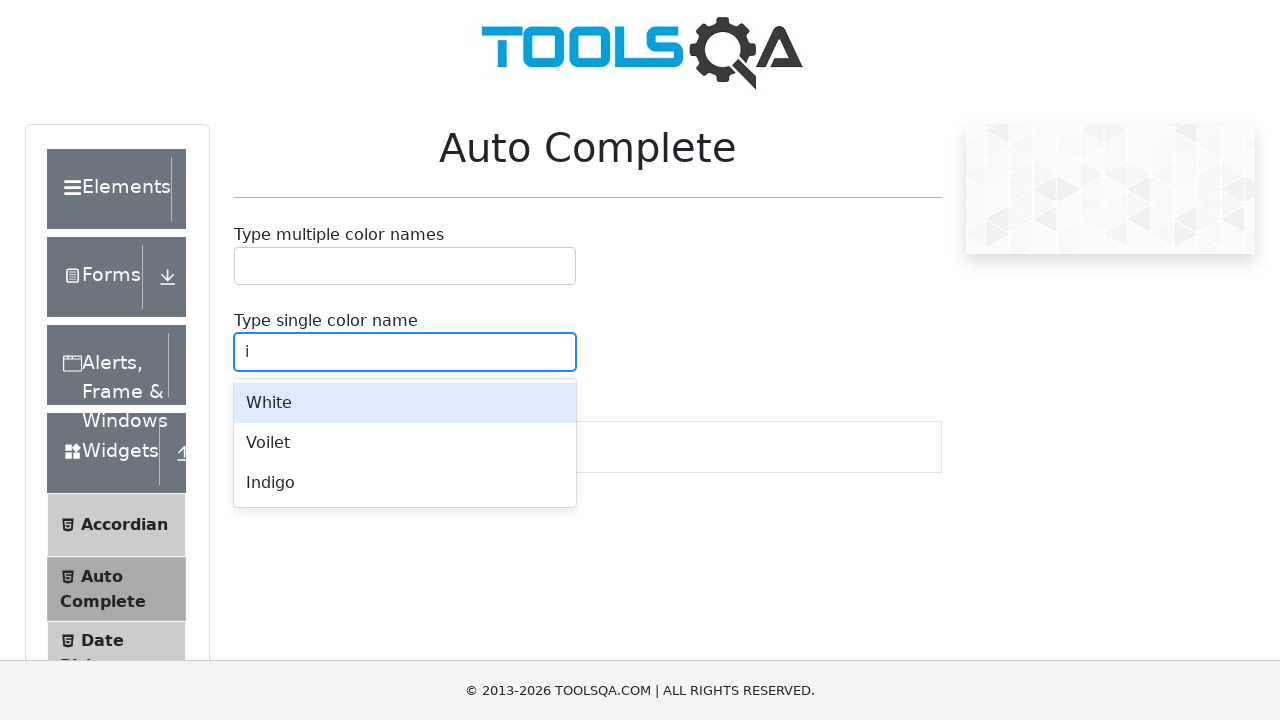

Pressed ArrowDown to navigate to first suggestion
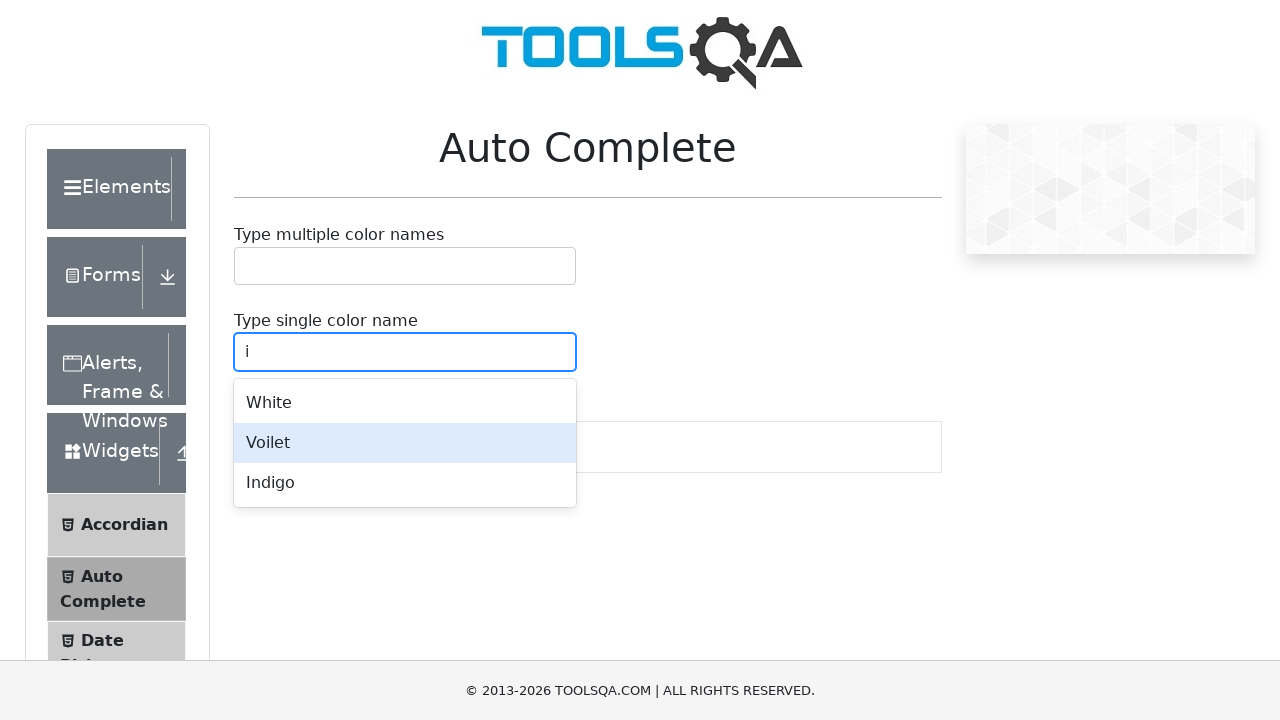

Pressed ArrowDown to navigate to second suggestion
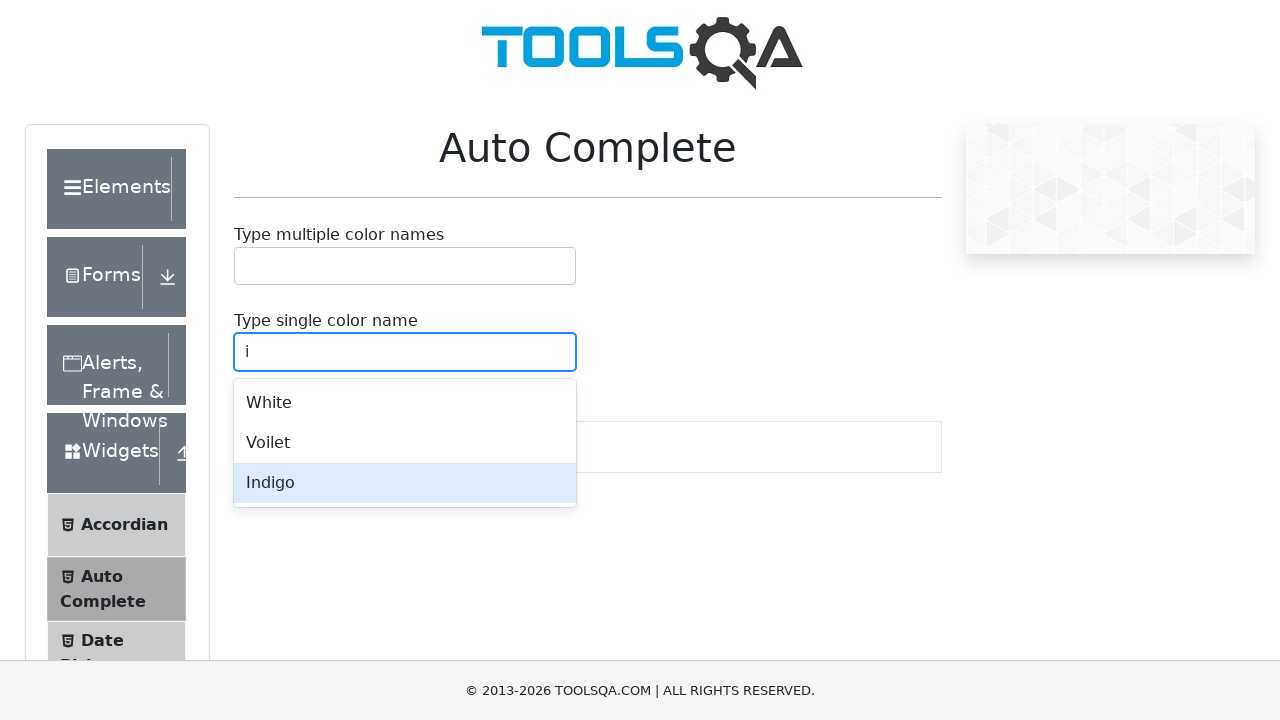

Pressed Enter to select the highlighted autocomplete option
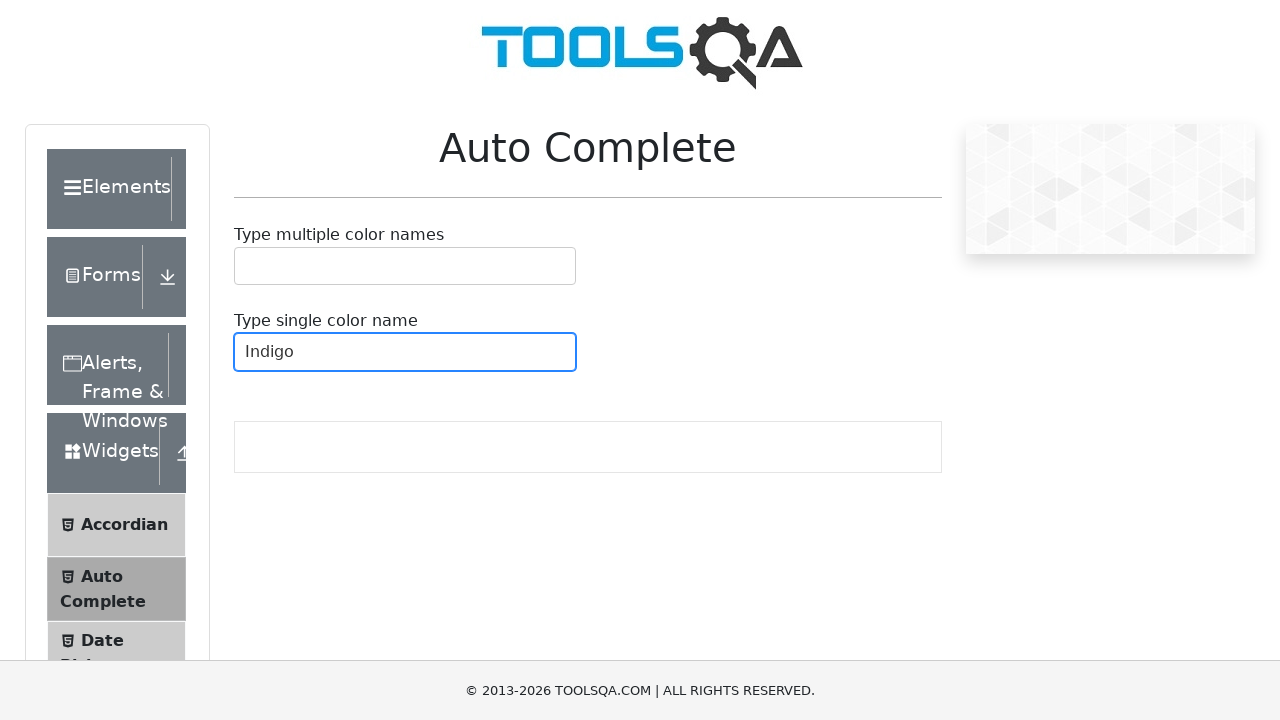

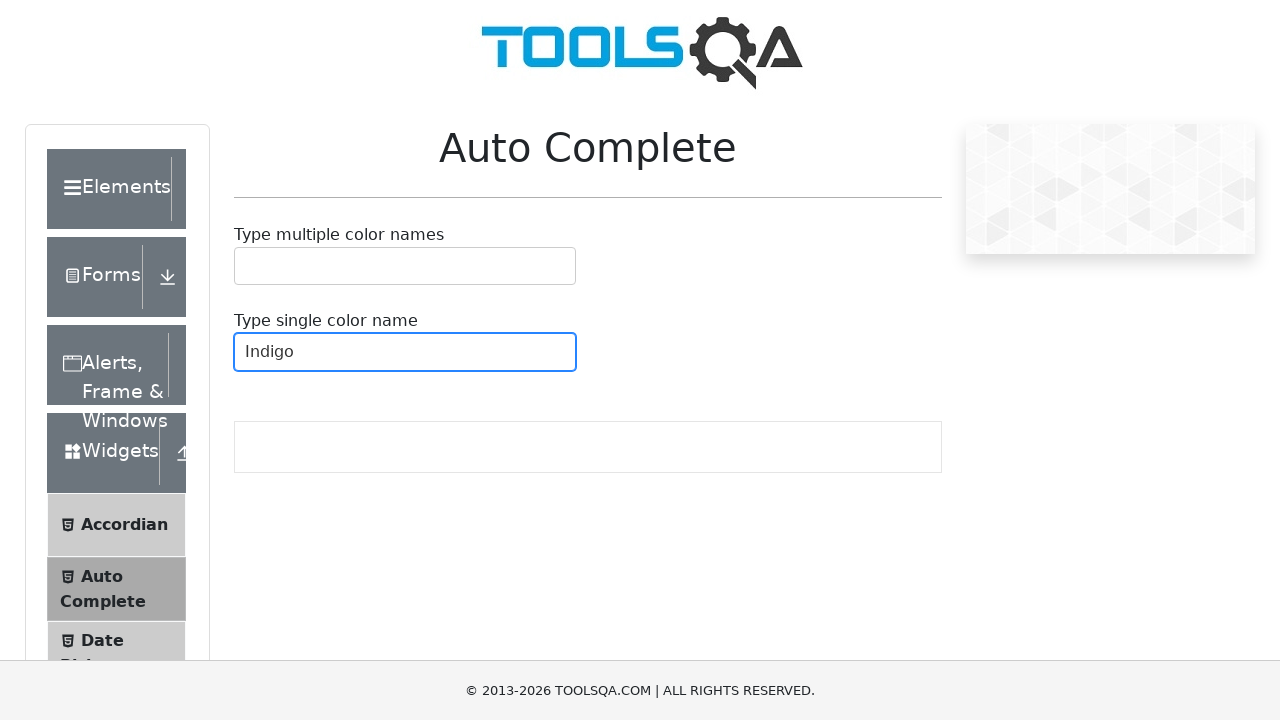